Tests a jQuery dropdown search demo by selecting a country from a dropdown menu

Starting URL: https://www.lambdatest.com/selenium-playground/jquery-dropdown-search-demo

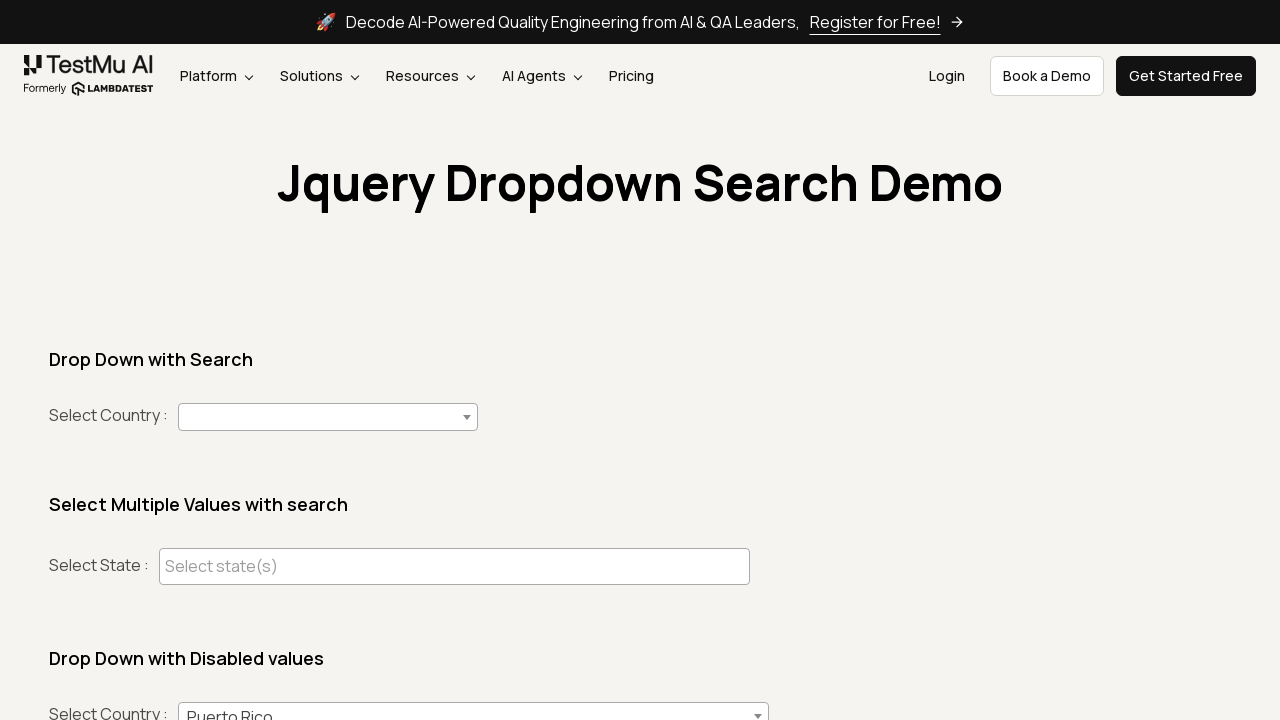

Clicked dropdown to open country selection menu at (328, 417) on (//span[@role='combobox'])[1]
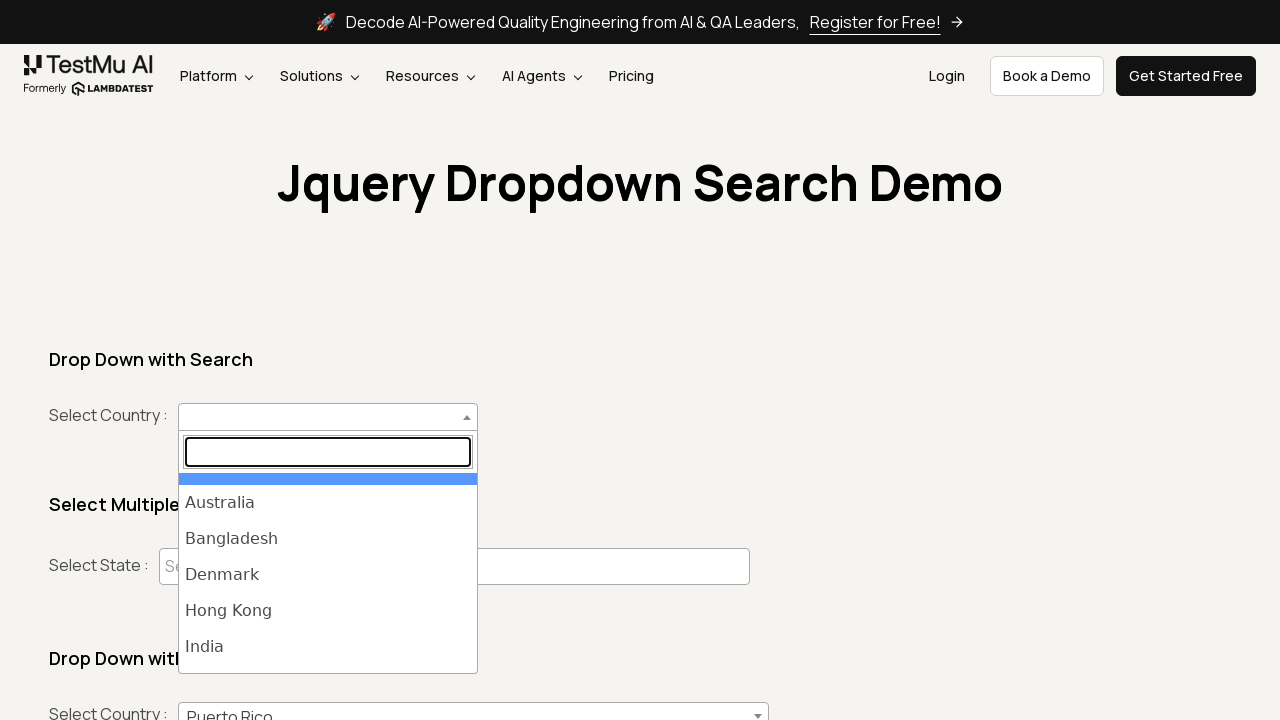

Selected 'India' from the dropdown options at (328, 647) on #select2-country-results >> li:has-text('India')
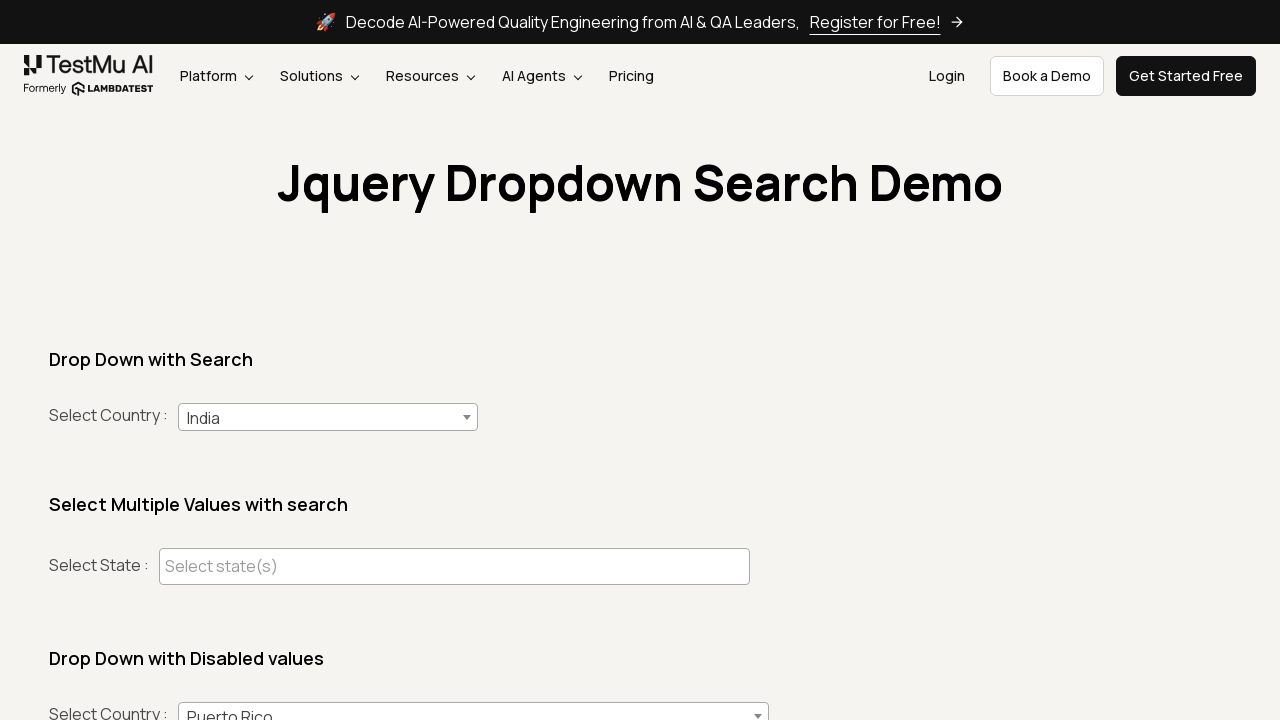

Waited for selection to be processed
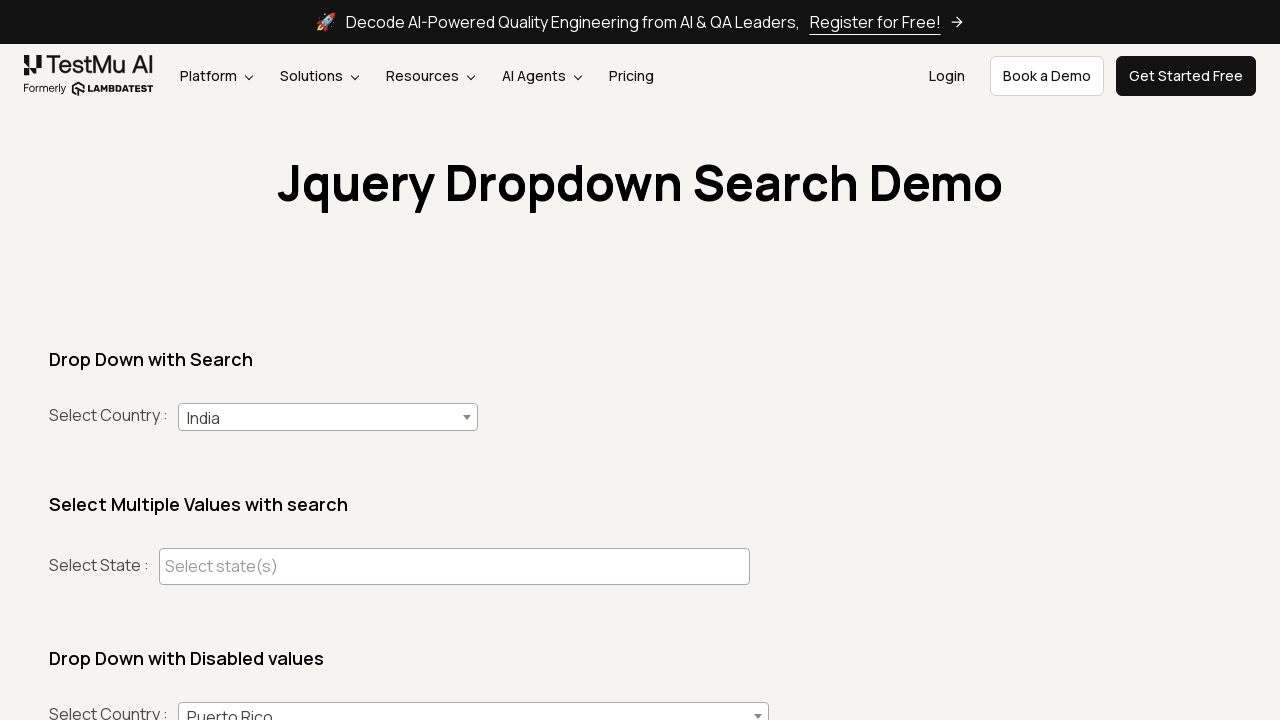

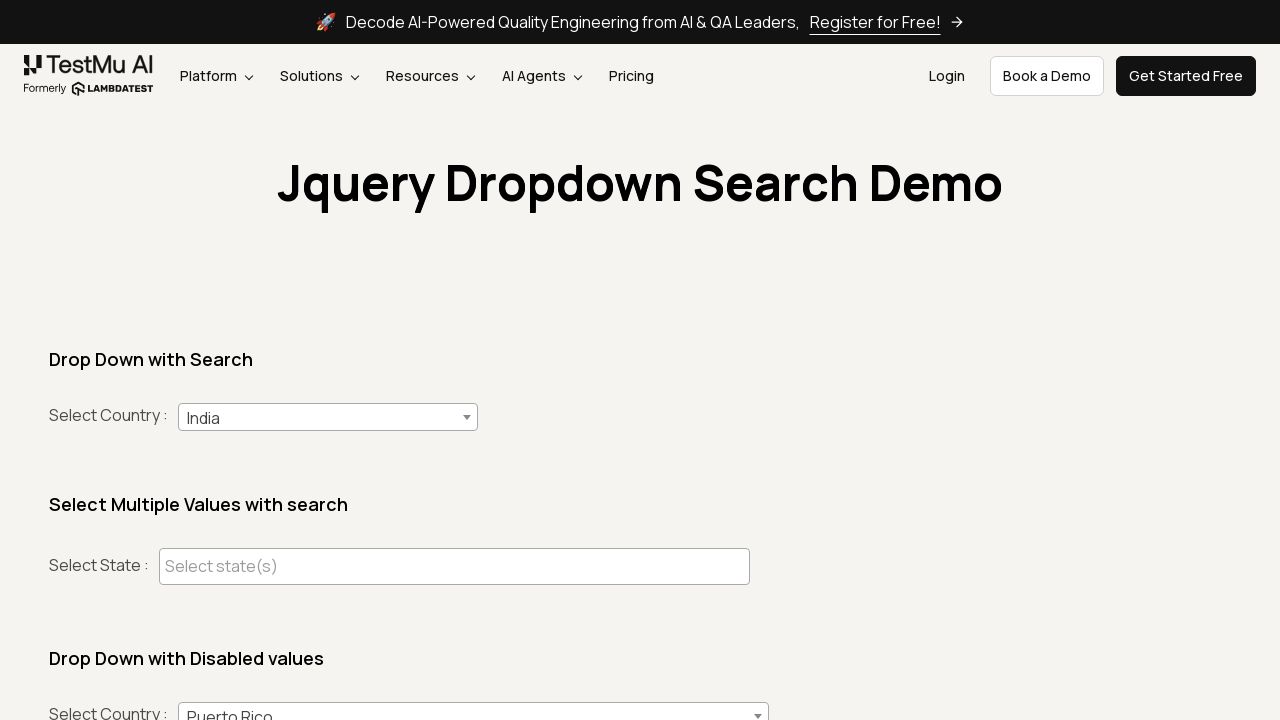